Tests form interaction by selecting a year from a dropdown/select element on a birthday form

Starting URL: https://kodilla.com/pl/test/form

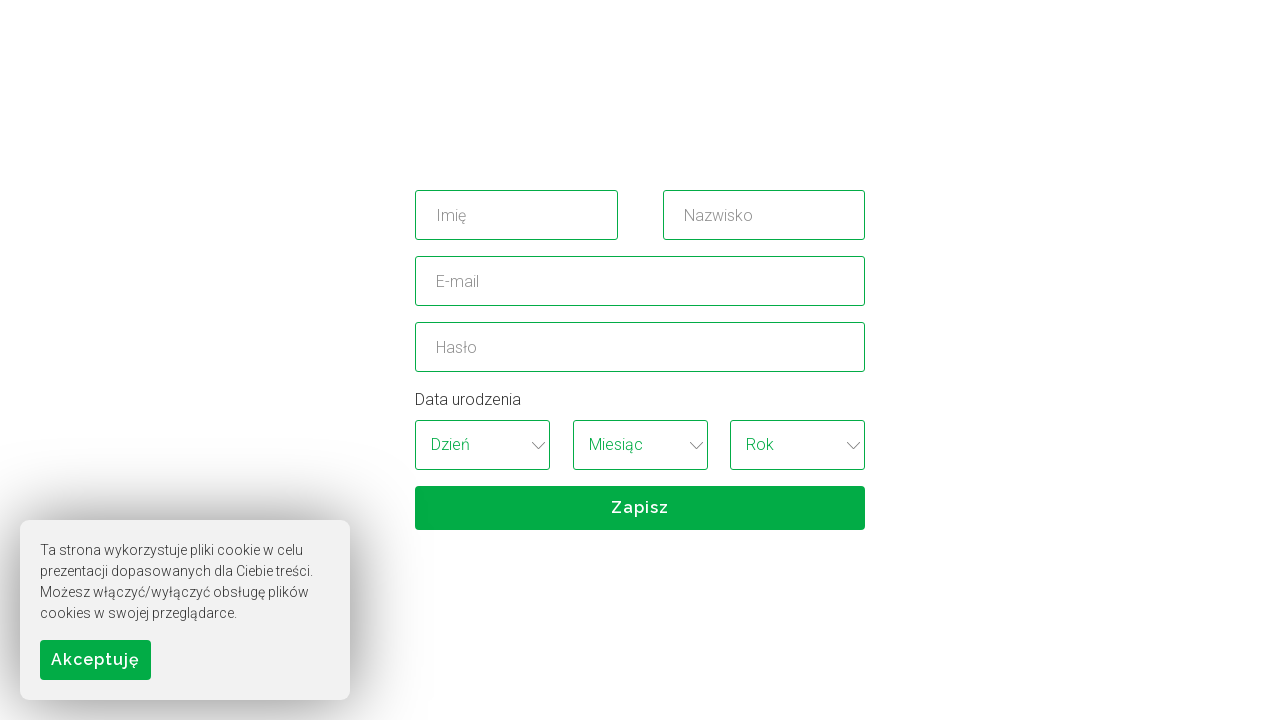

Selected 5th year option from birthday dropdown on //*[@id='birthday_wrapper']/select[3]
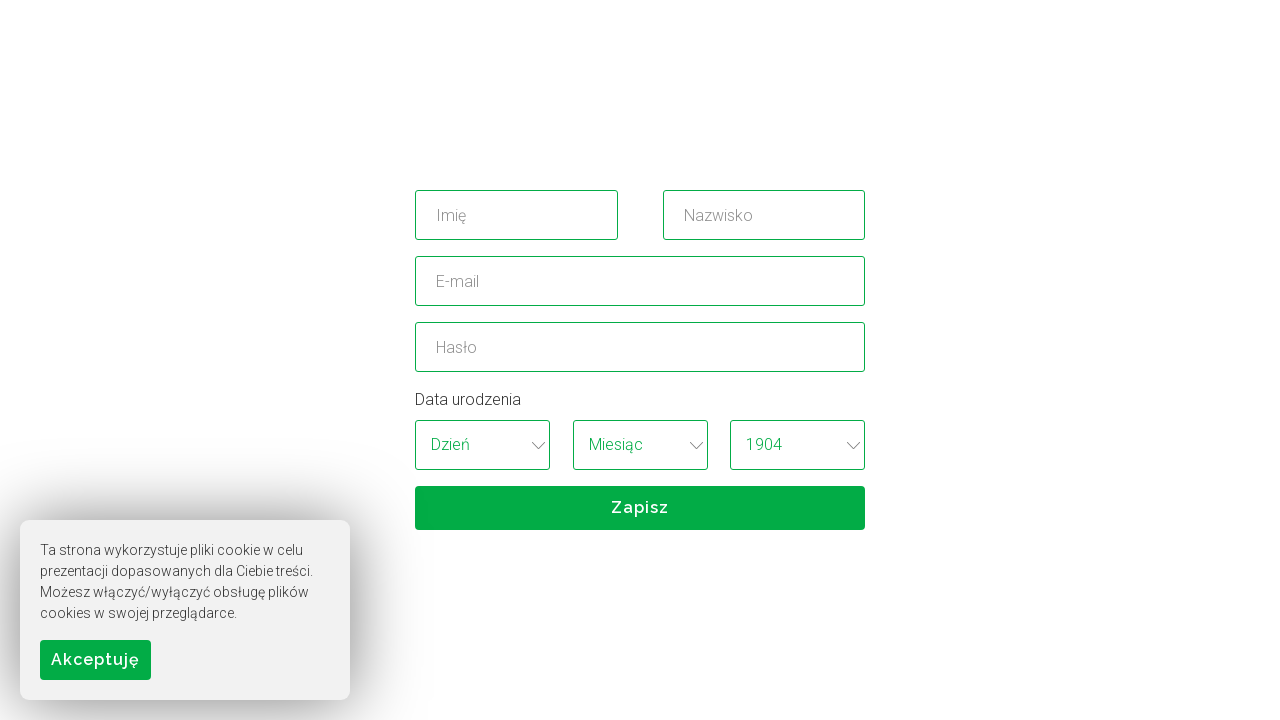

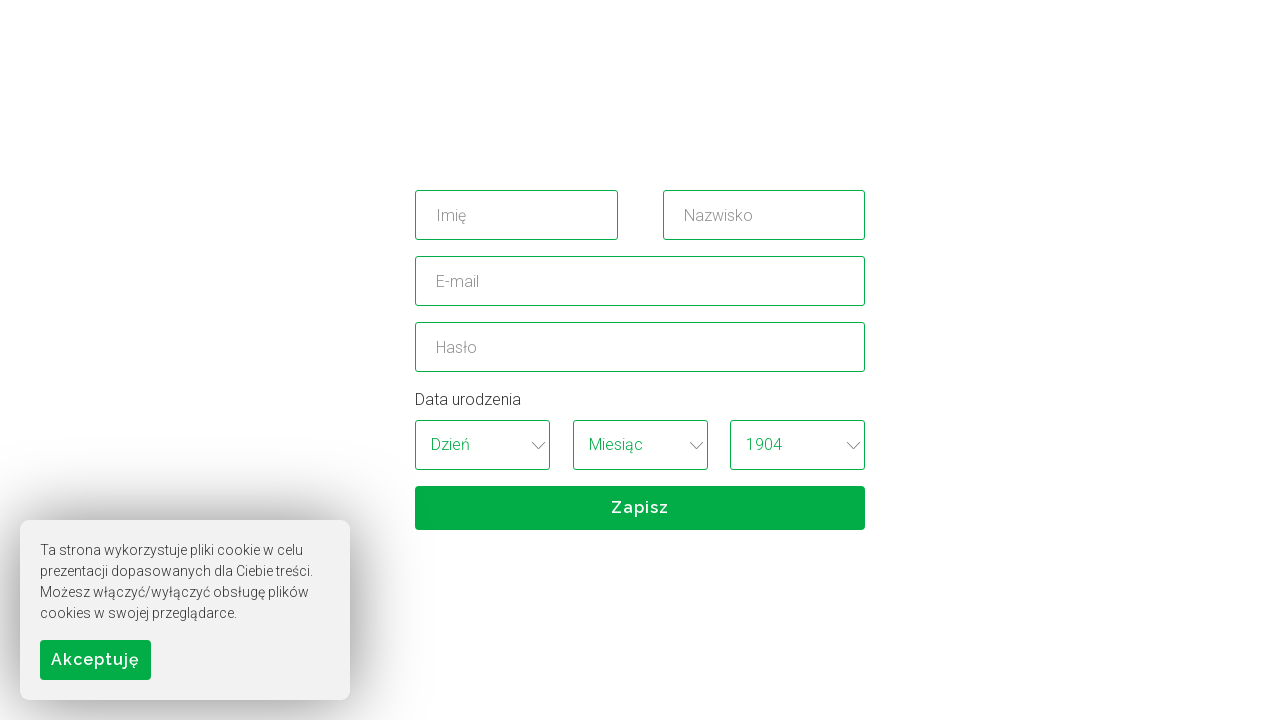